Tests opting out of A/B tests by adding an opt-out cookie after initially loading the page, then refreshing to verify the opt-out takes effect.

Starting URL: http://the-internet.herokuapp.com/abtest

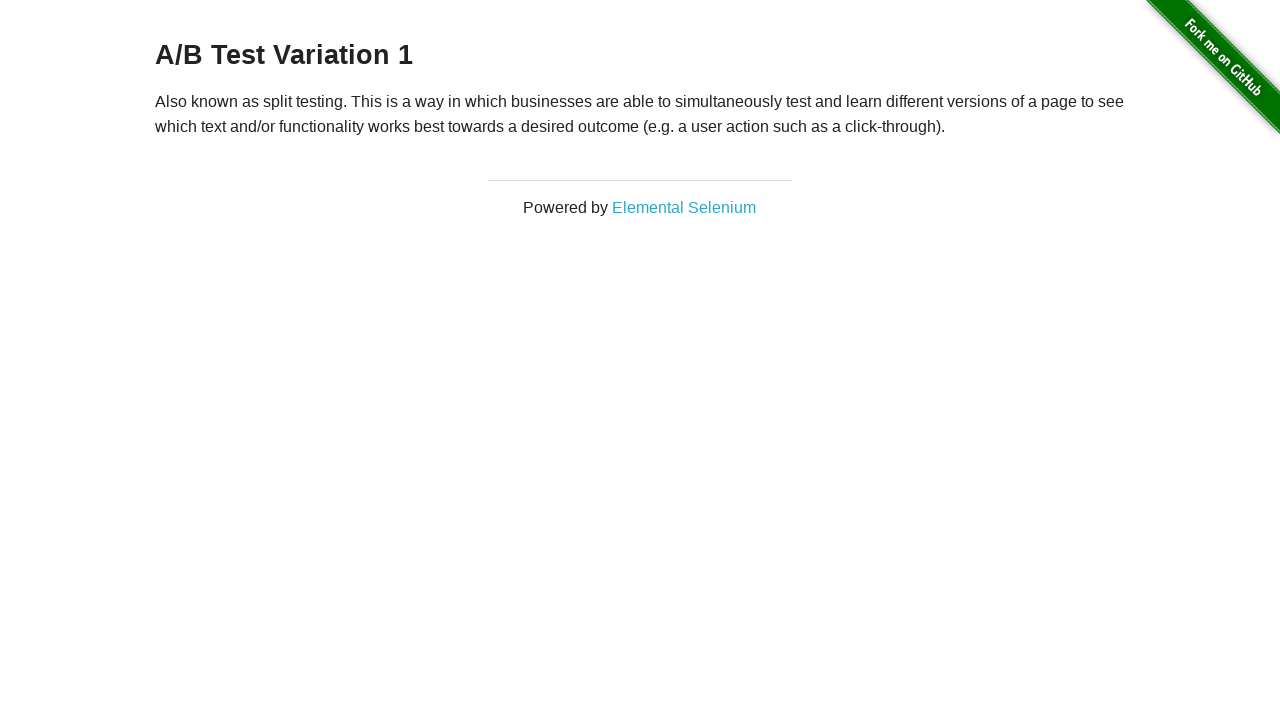

Located h3 heading element
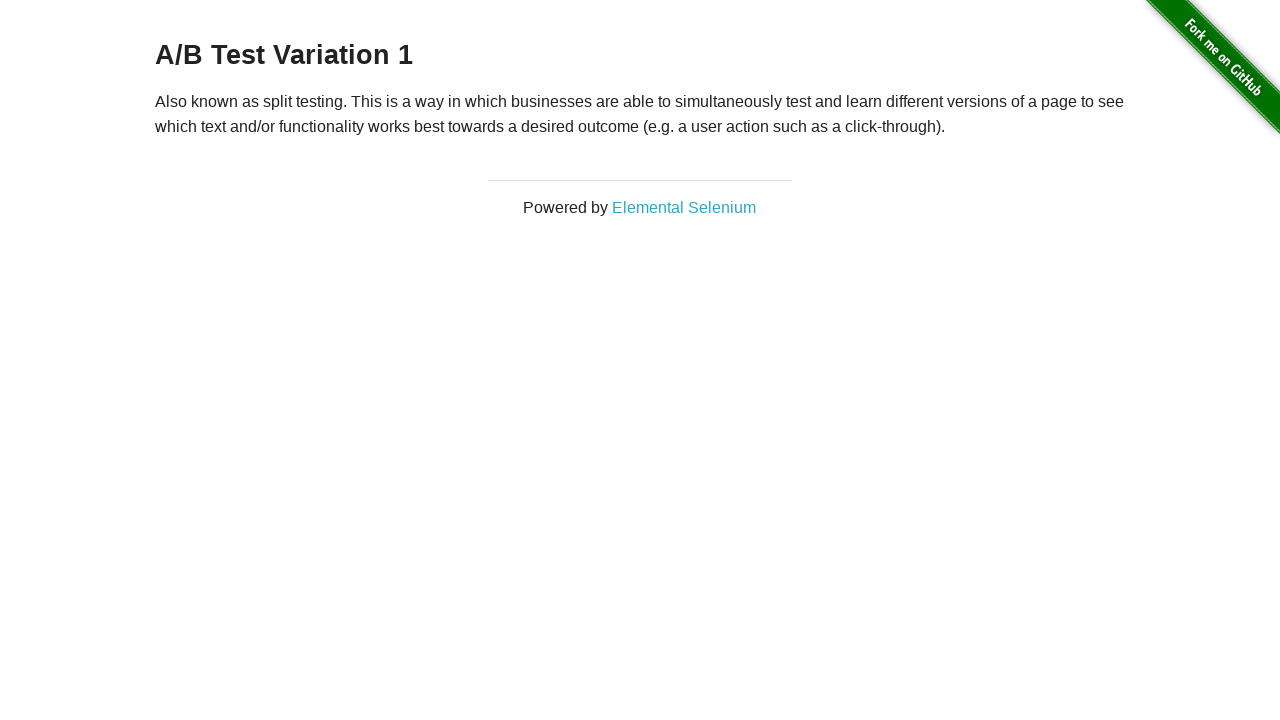

Retrieved heading text: A/B Test Variation 1
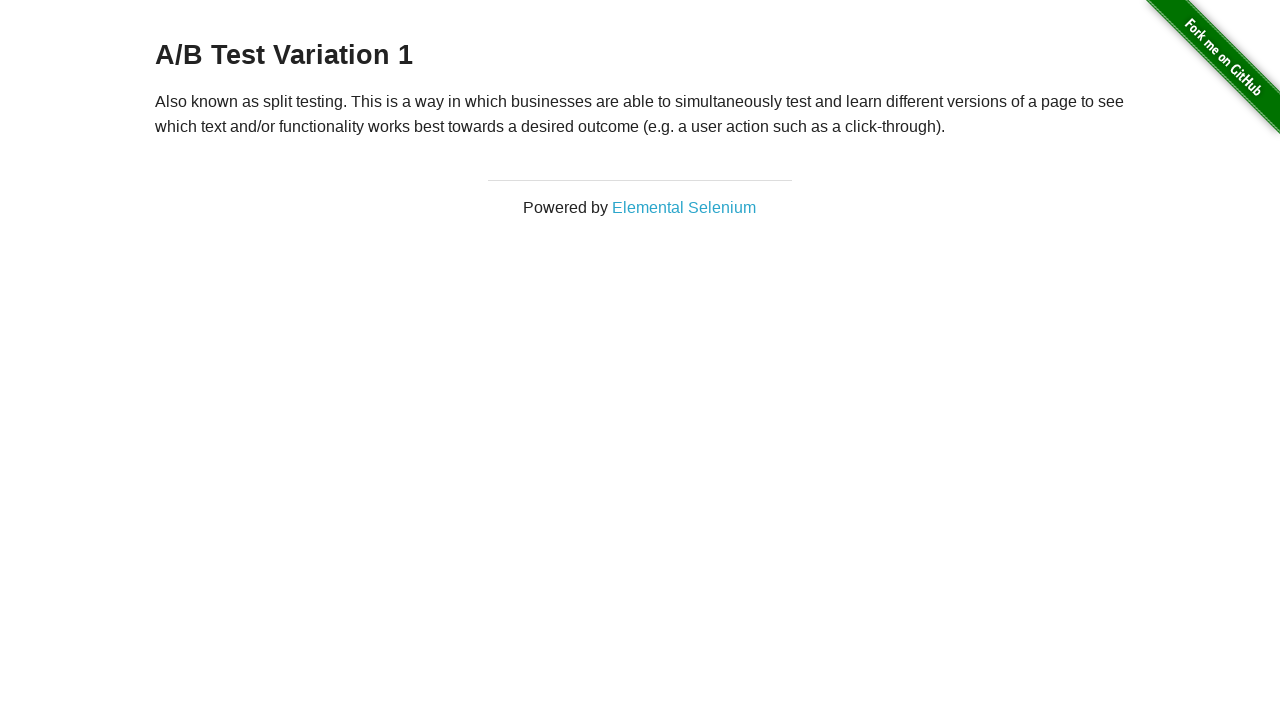

Verified page is in an A/B test group
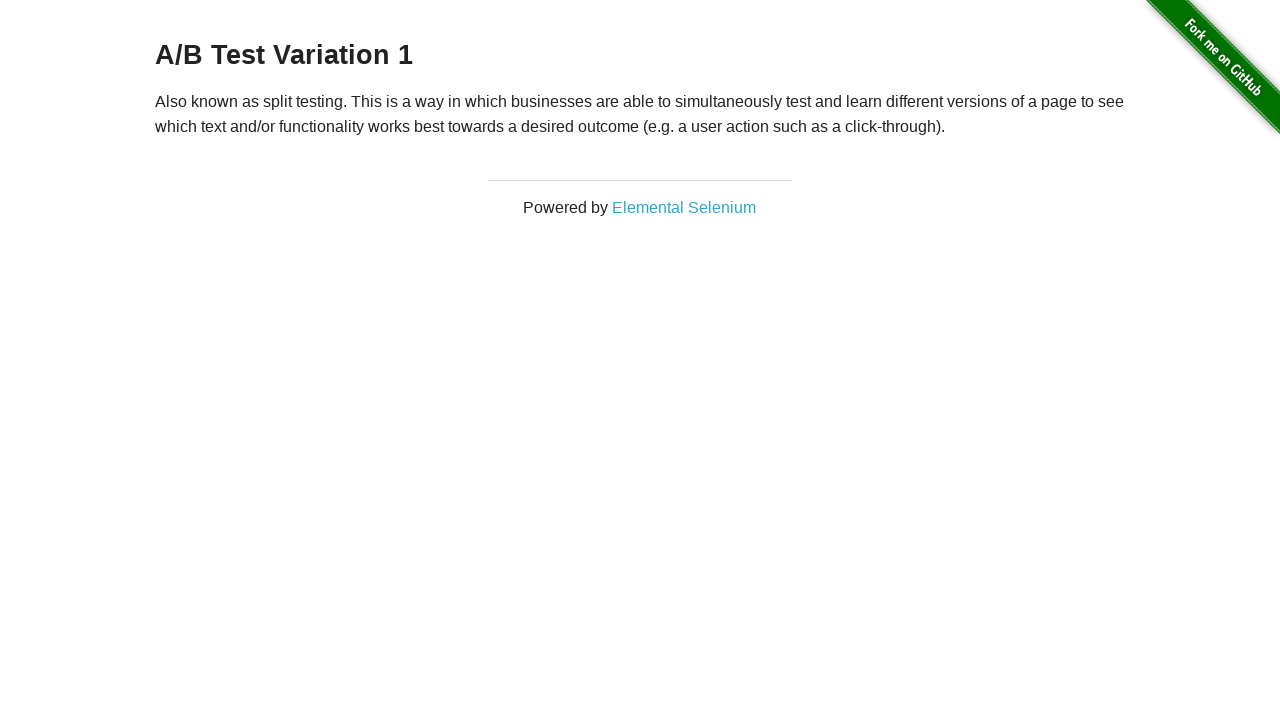

Added optimizelyOptOut cookie to opt out of A/B tests
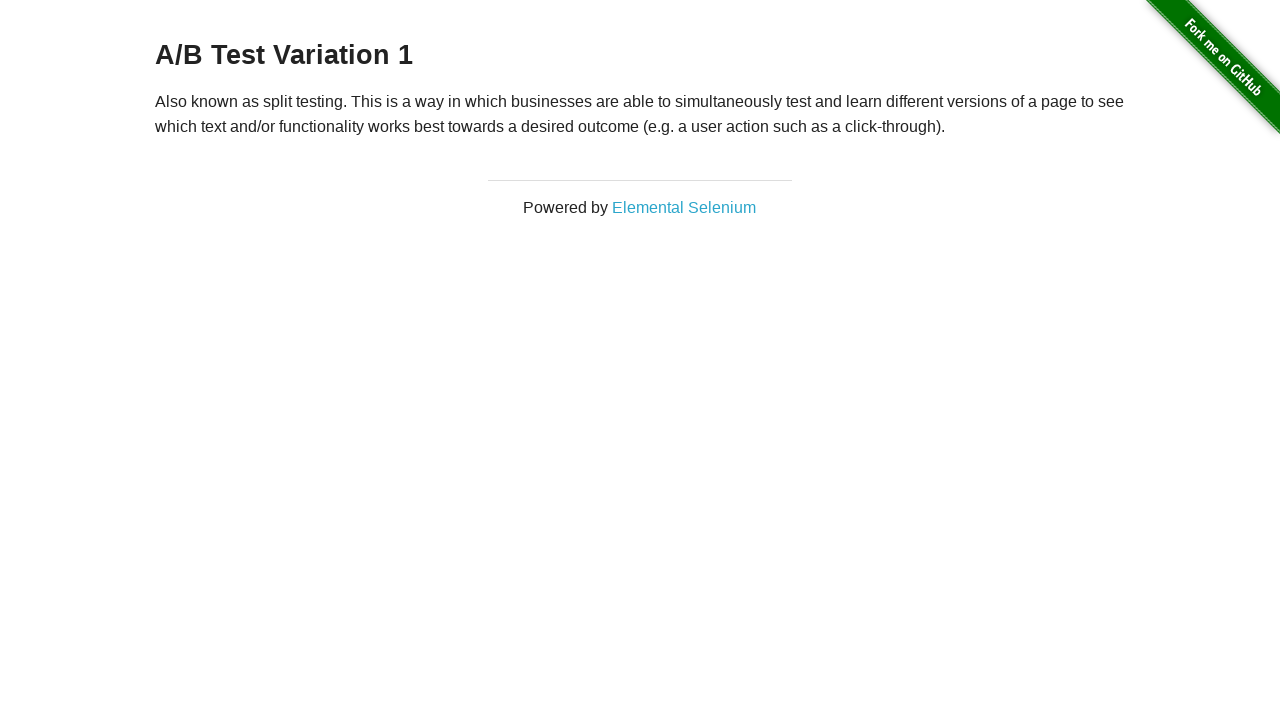

Reloaded page after adding opt-out cookie
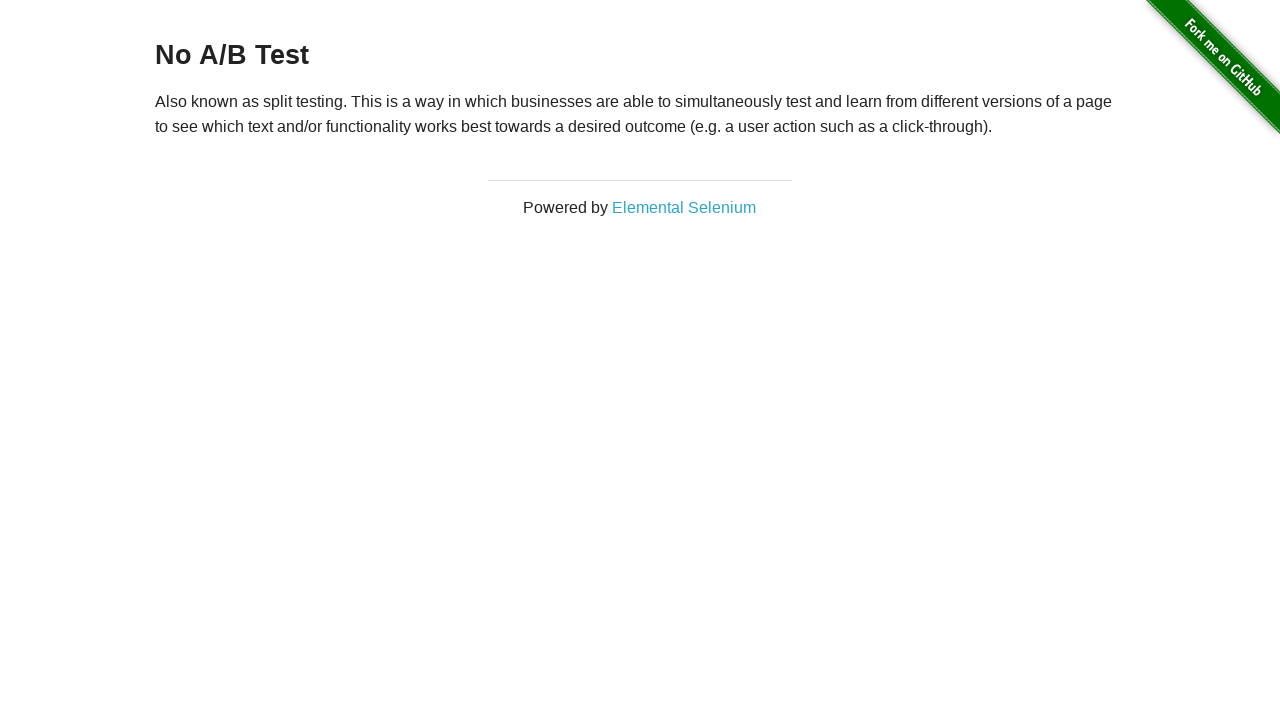

Retrieved heading text after reload: No A/B Test
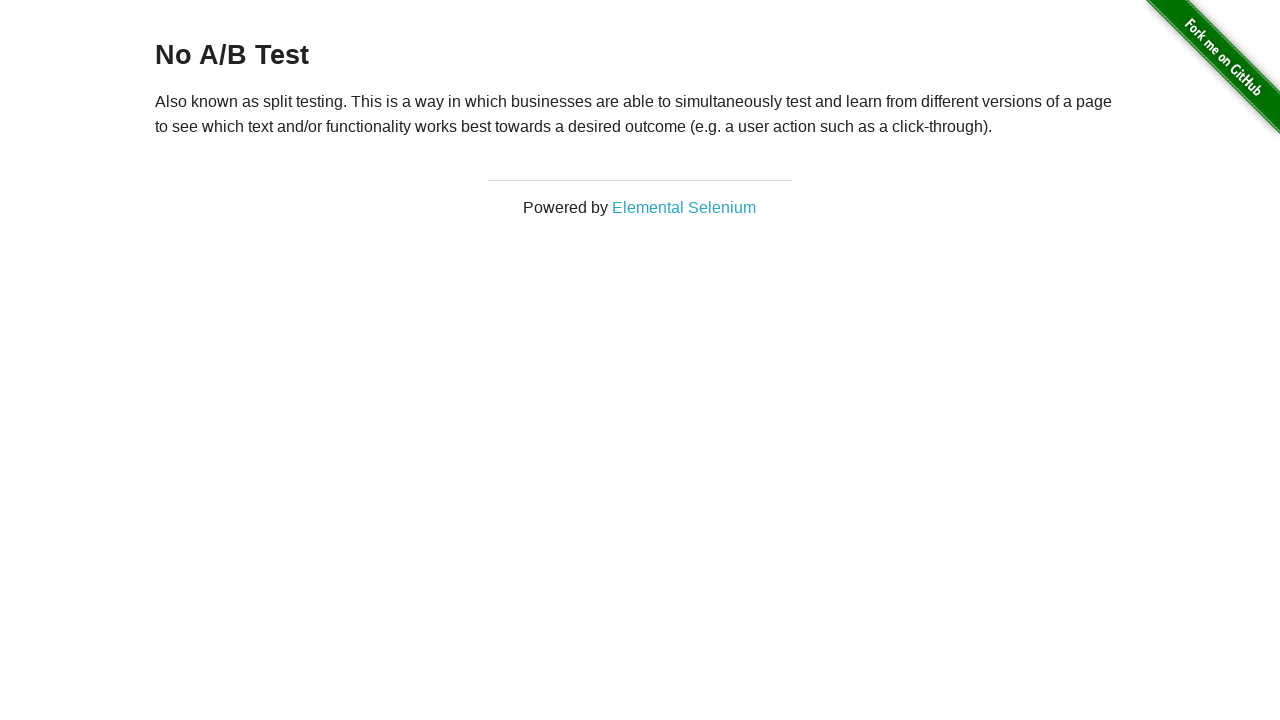

Verified opt-out cookie took effect - no longer in A/B test
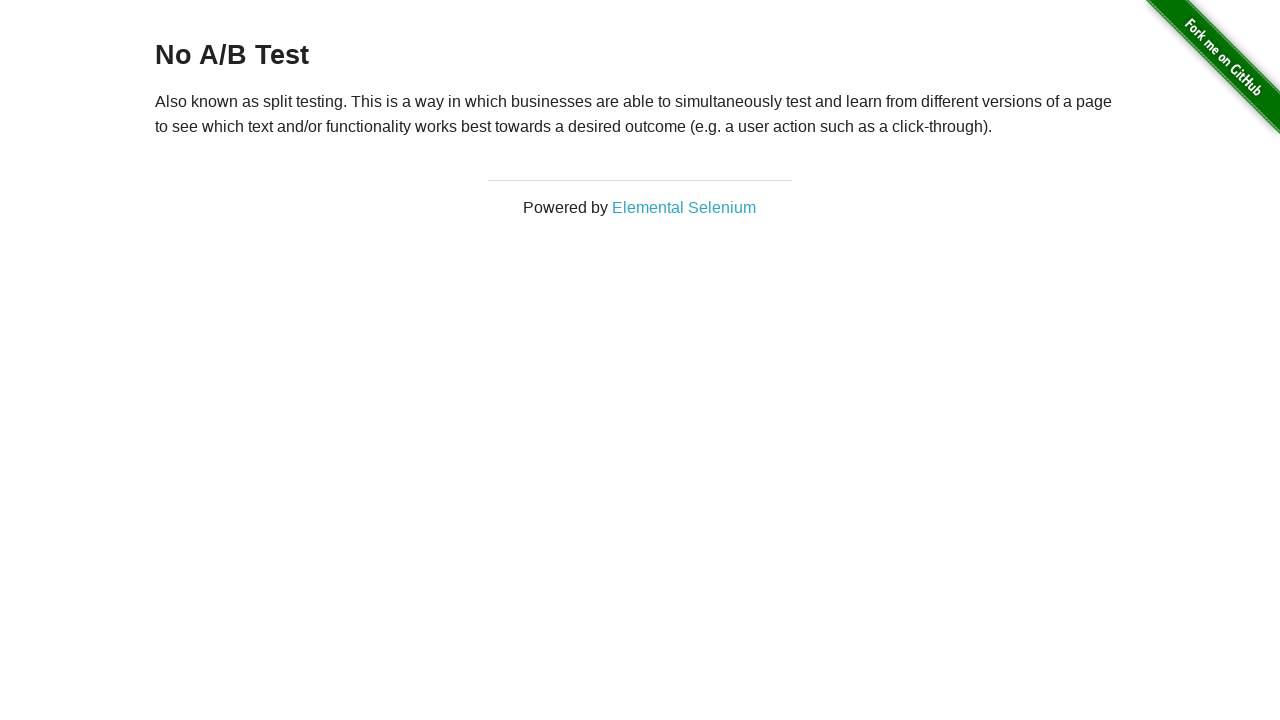

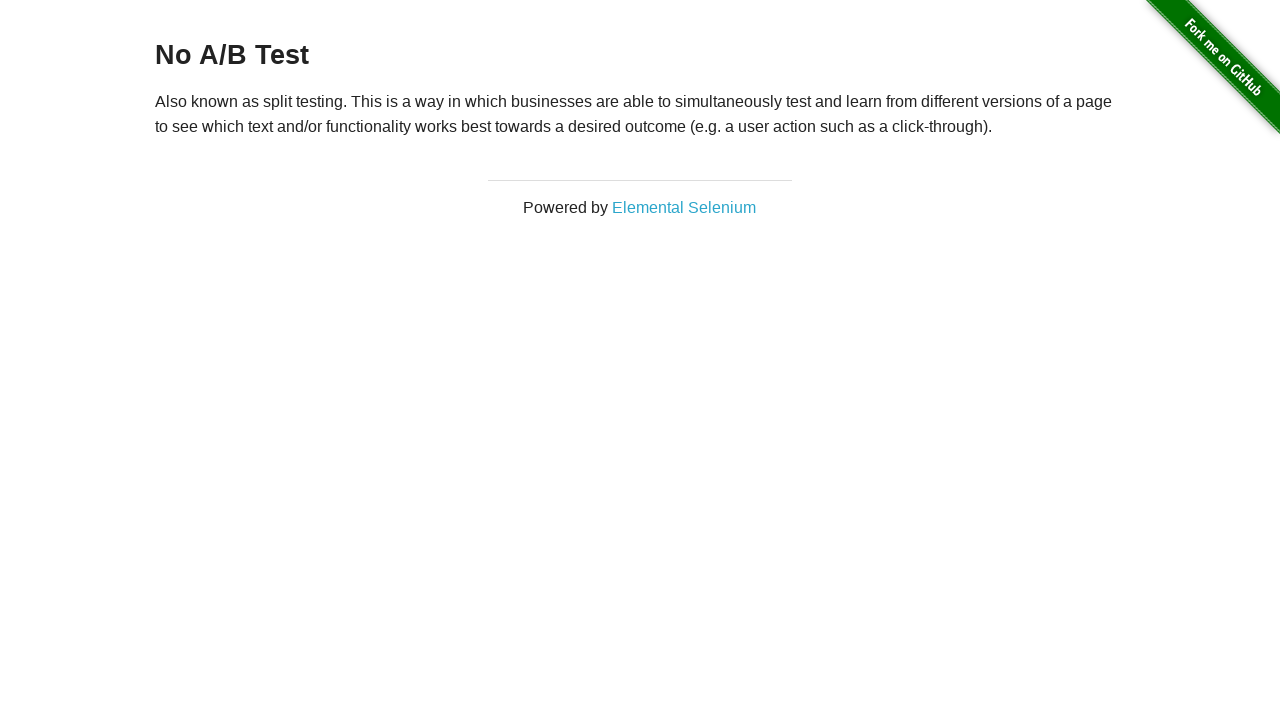